Tests the fifth FAQ accordion dropdown about extending or shortening rental

Starting URL: https://qa-scooter.praktikum-services.ru

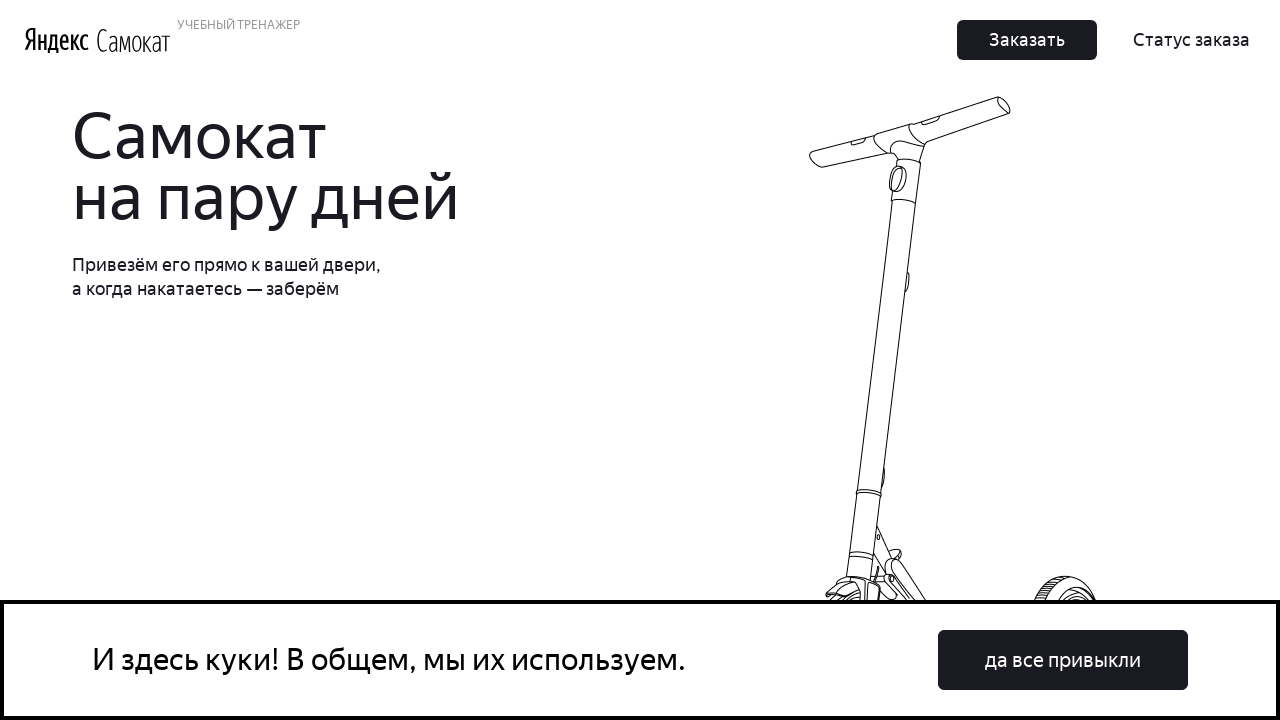

Clicked on the fifth FAQ accordion dropdown about extending or shortening rental at (967, 361) on //*[@id="root"]/div/div/div[5]/div[2]/div/div[5]
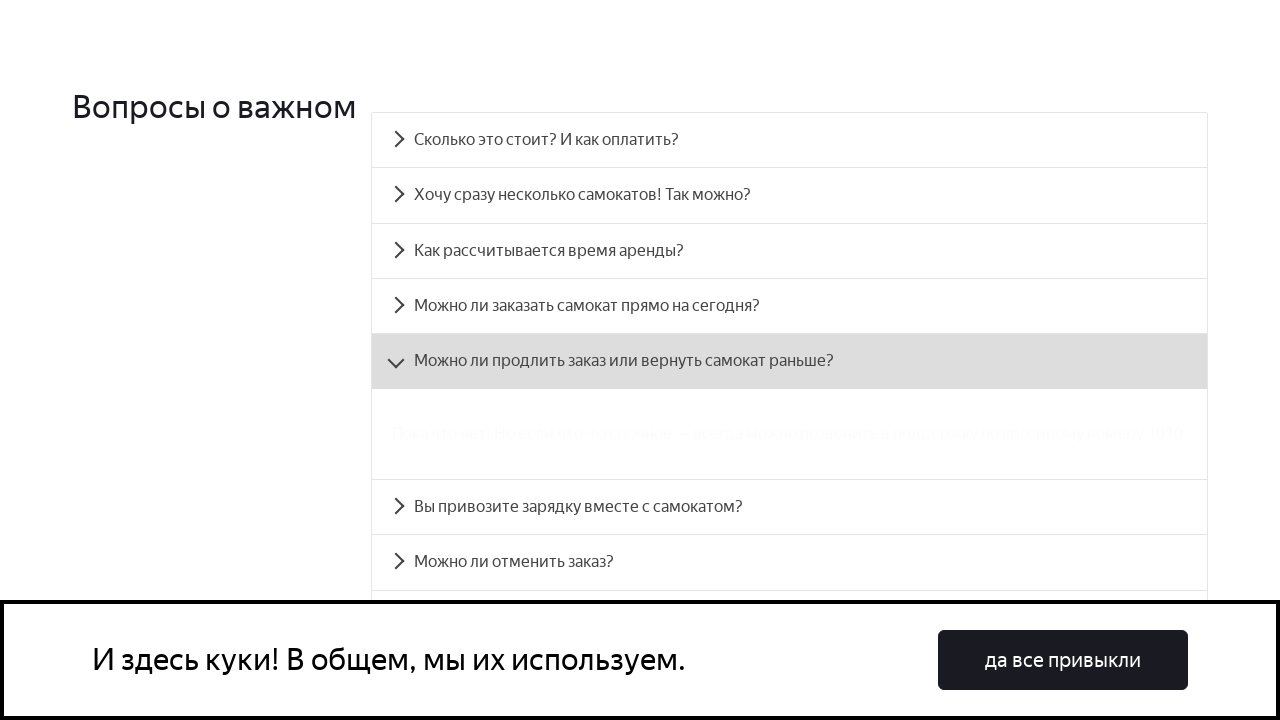

Waited for the fifth accordion panel to expand and content to load
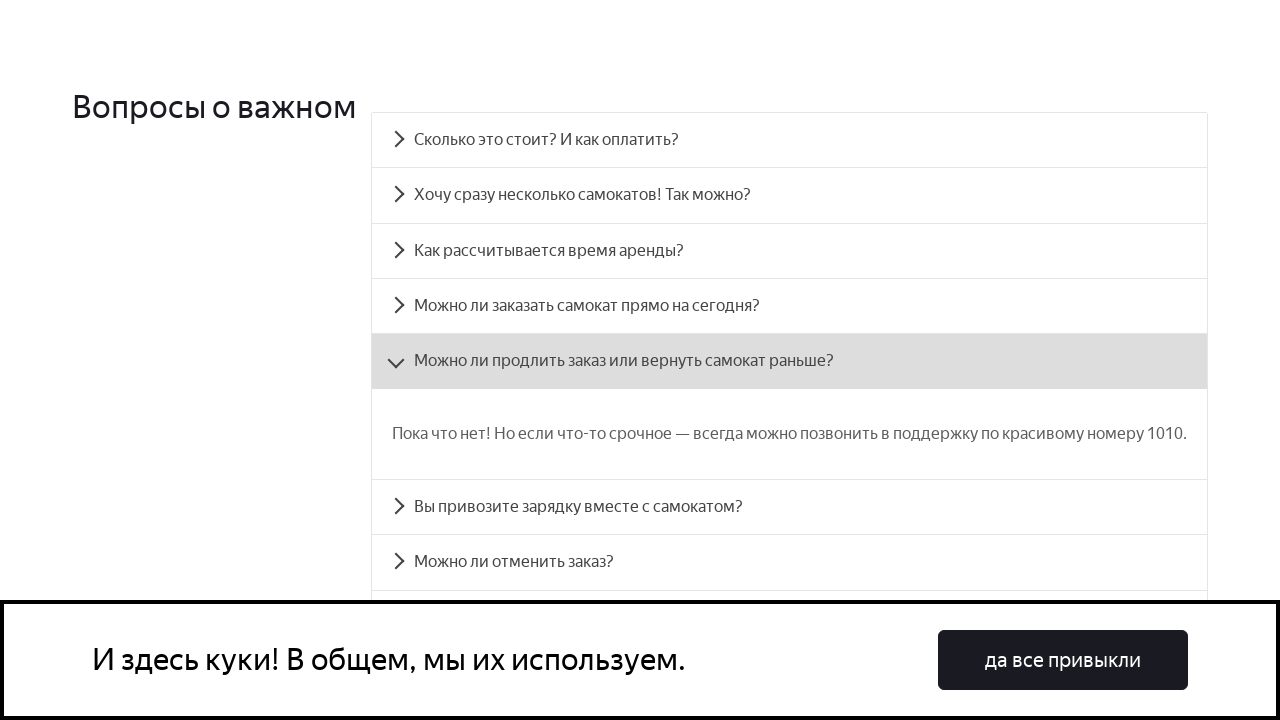

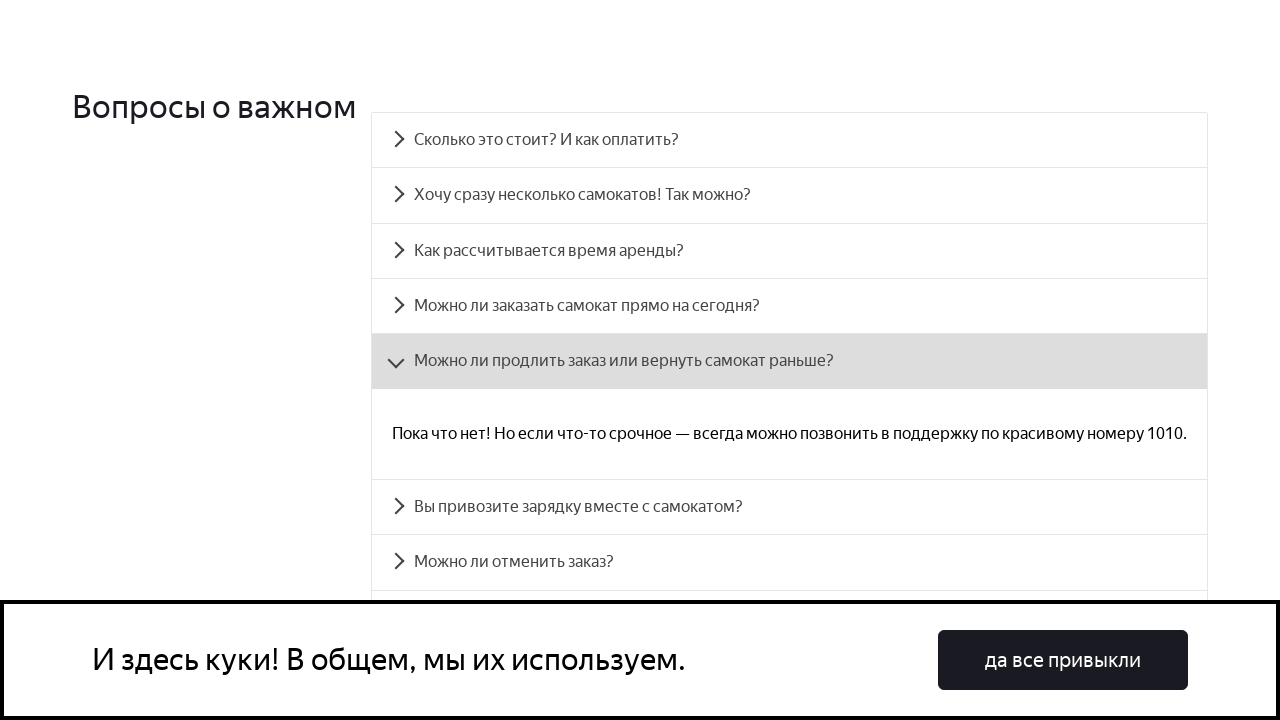